Tests keyboard interactions with a text input field including typing, clearing, selecting all text, and deleting

Starting URL: https://the-internet.herokuapp.com/login

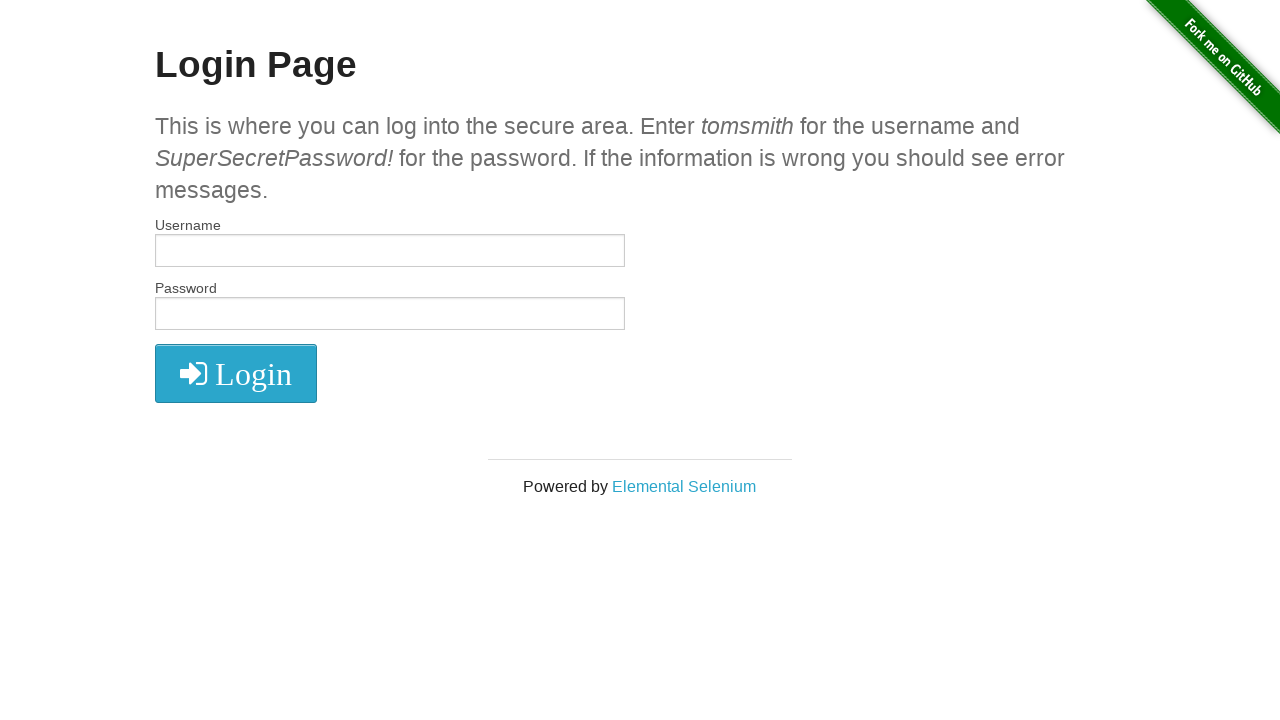

Filled username field with 'Alabalaportocala' on #username
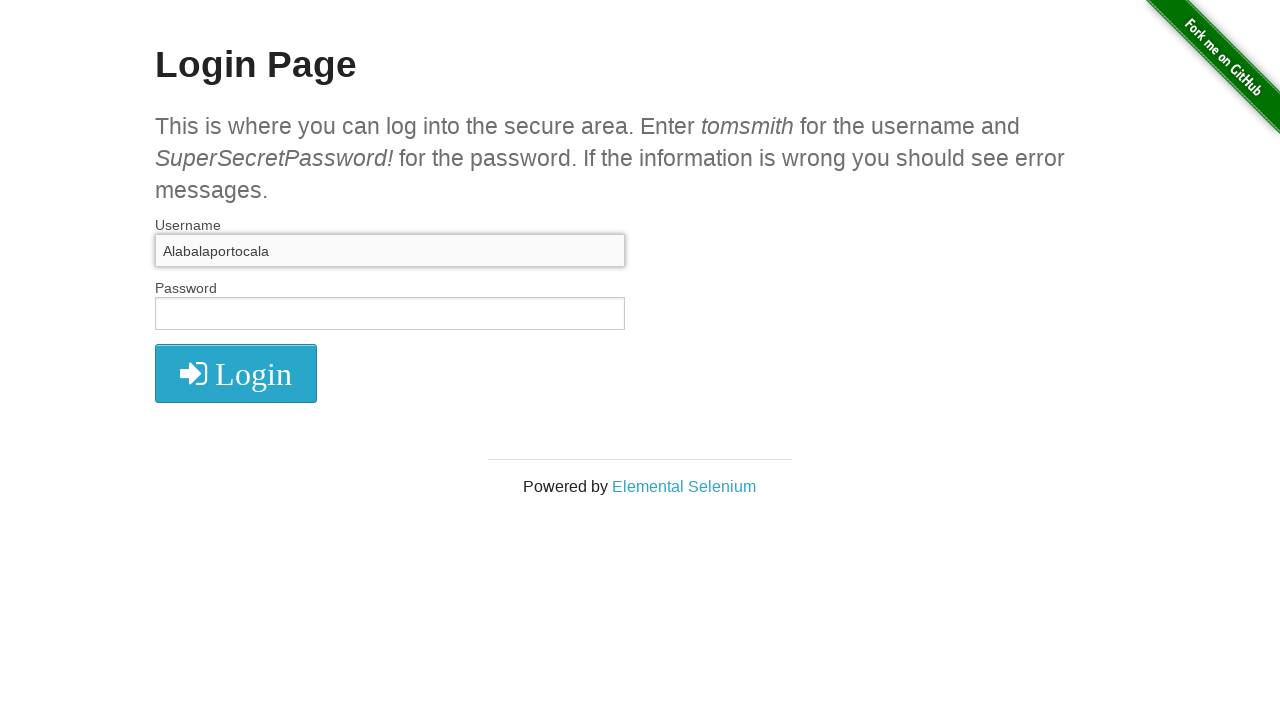

Cleared username field on #username
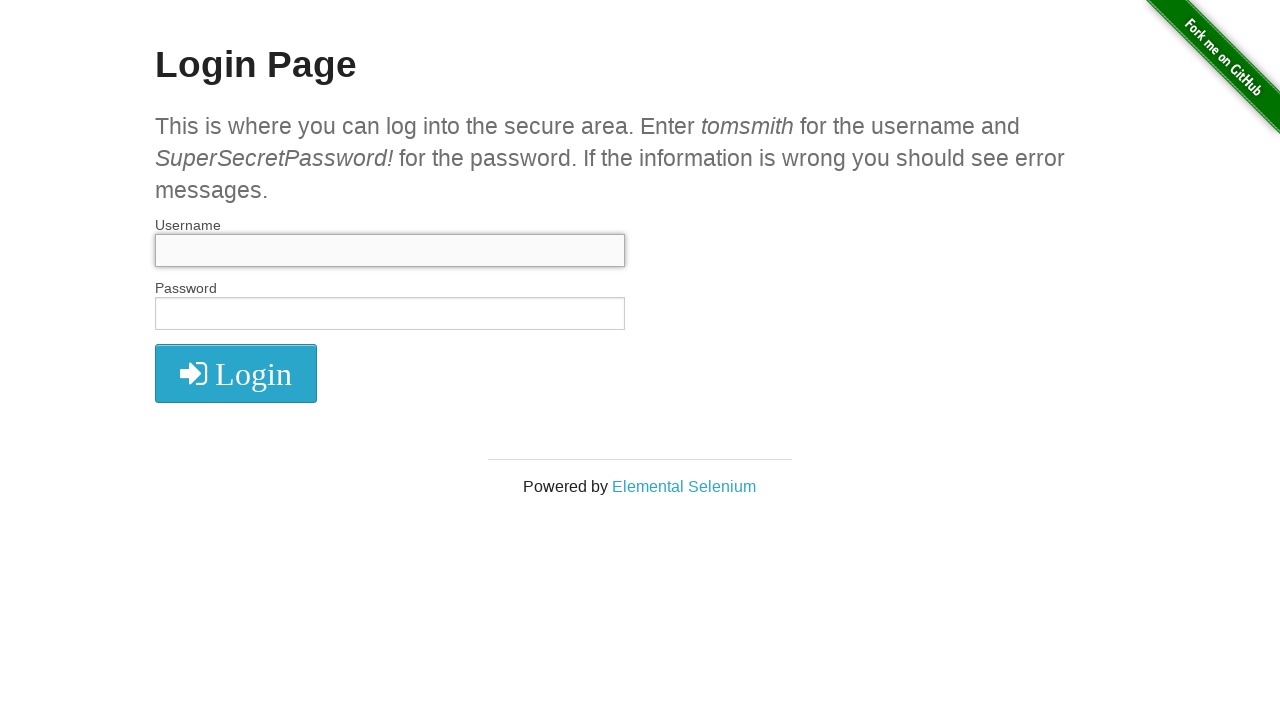

Filled username field with 'Alabalaportocala_Alabalaportocala' on #username
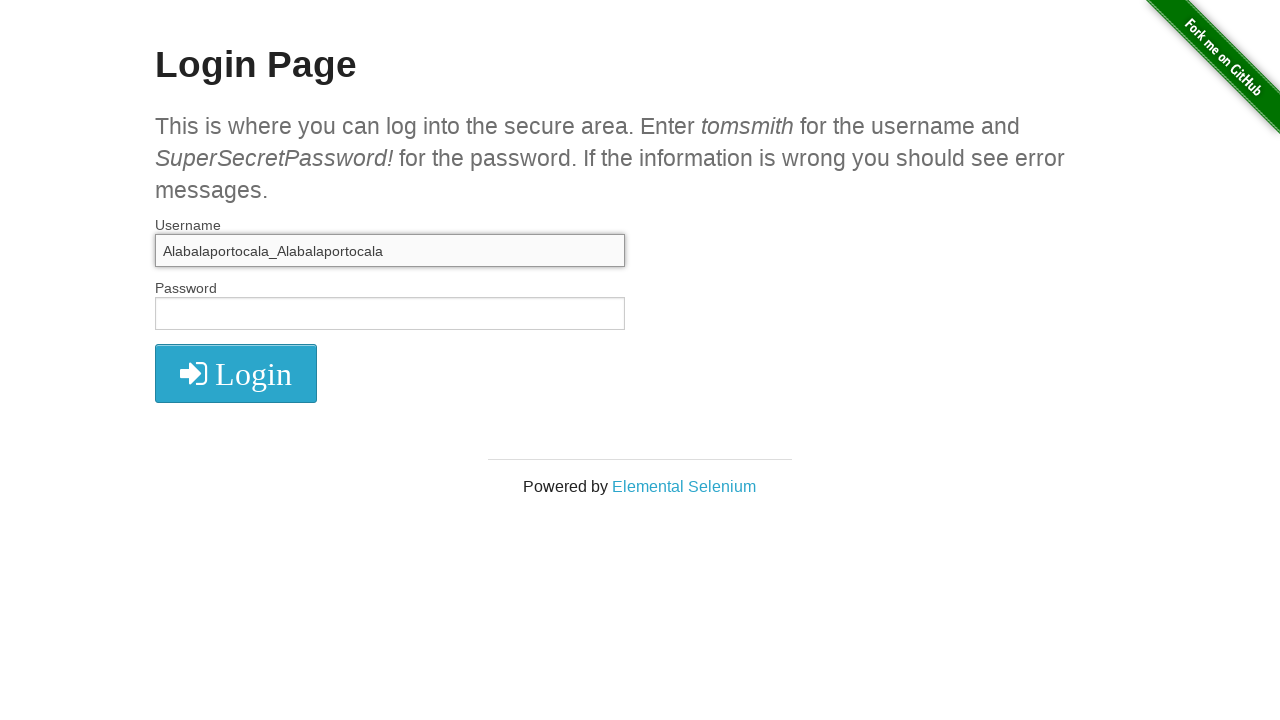

Selected all text in username field using Ctrl+A on #username
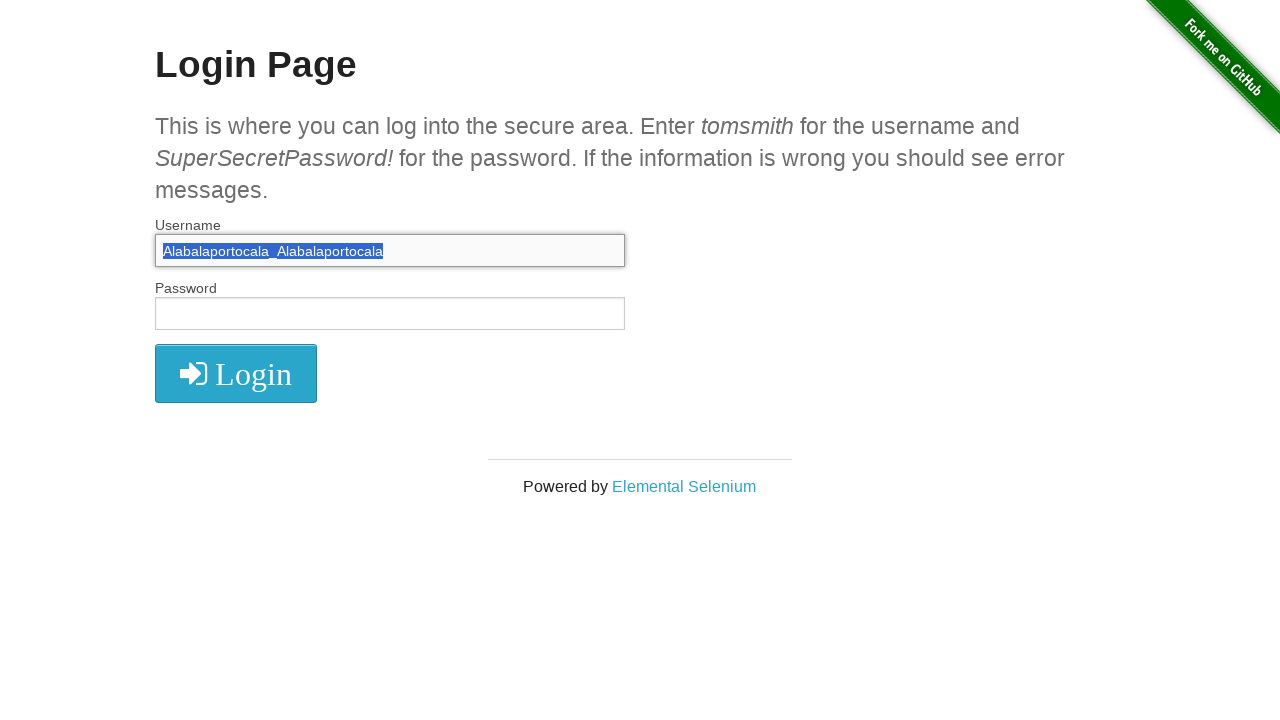

Deleted selected text using Backspace on #username
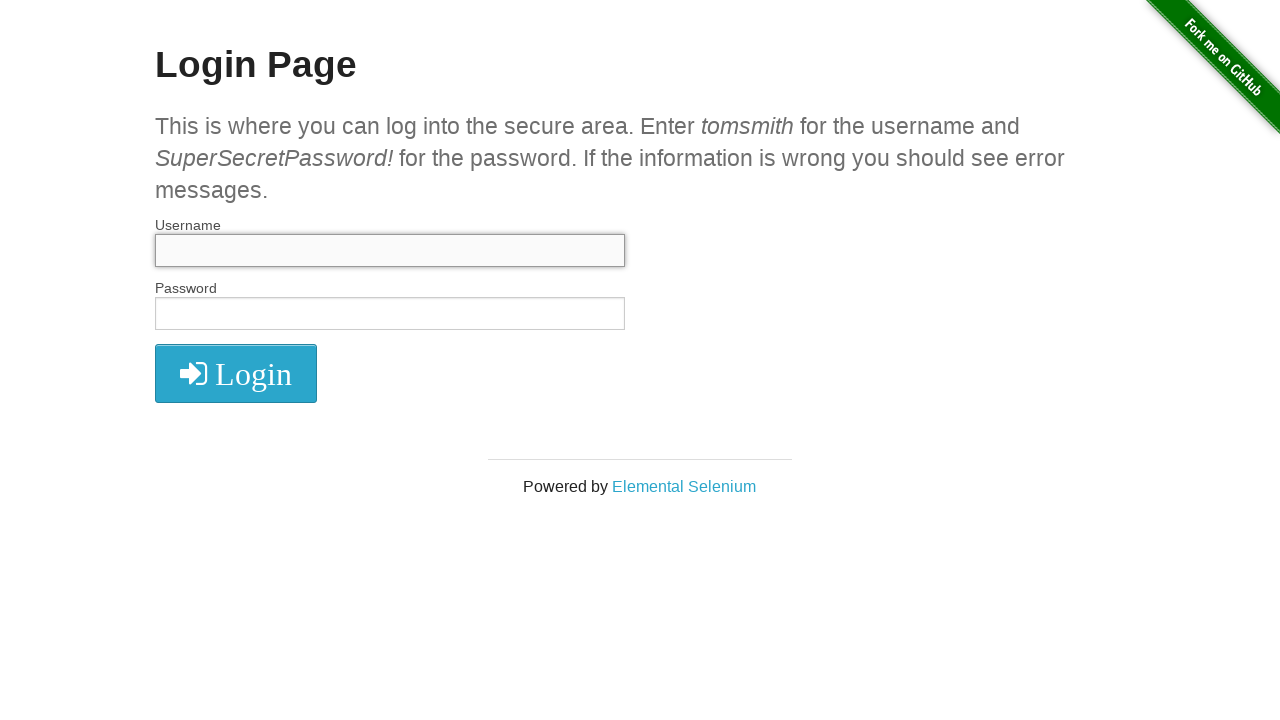

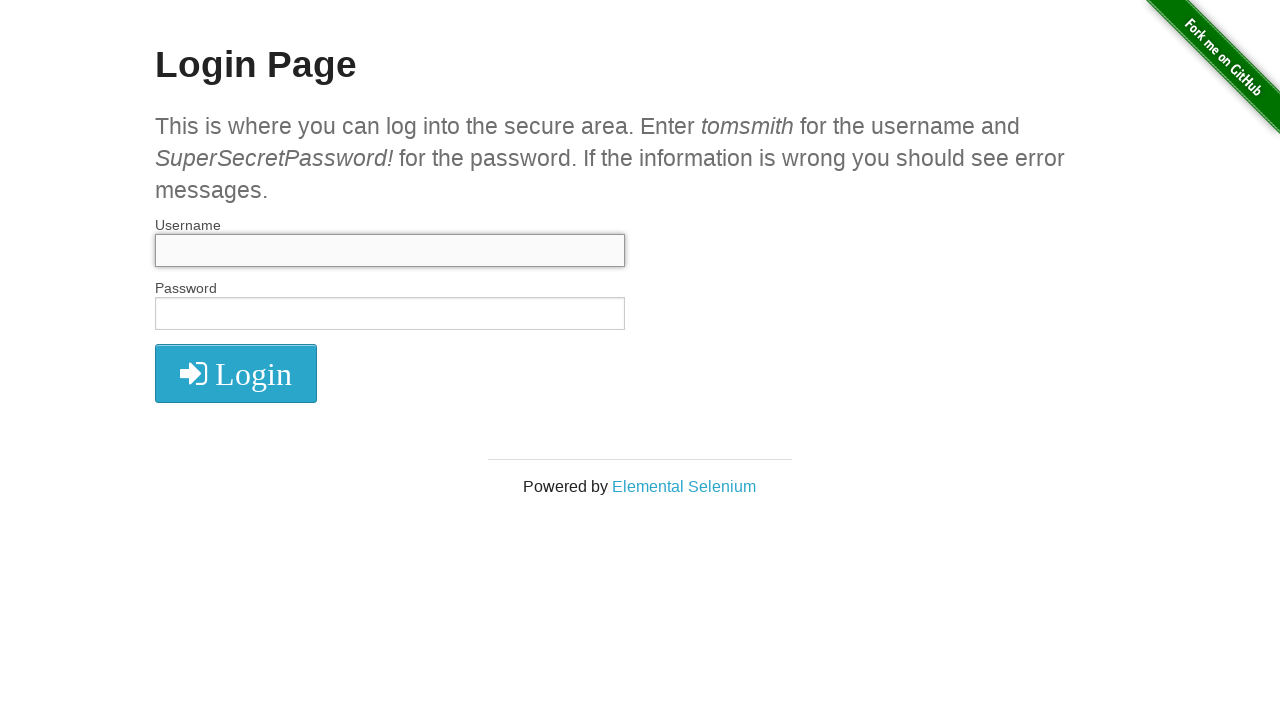